Tests navigation to Elements section and verifies the right side advertisement is displayed

Starting URL: https://demoqa.com/

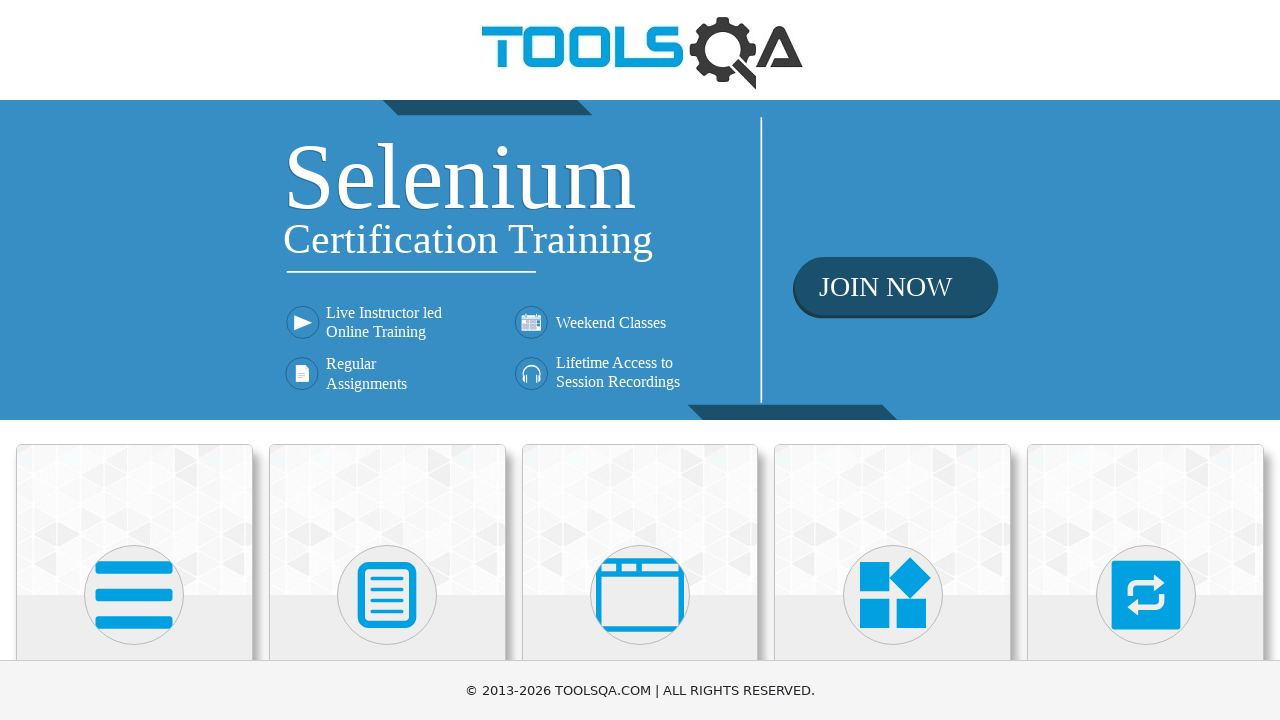

Clicked on Elements section at (134, 360) on h5:text('Elements')
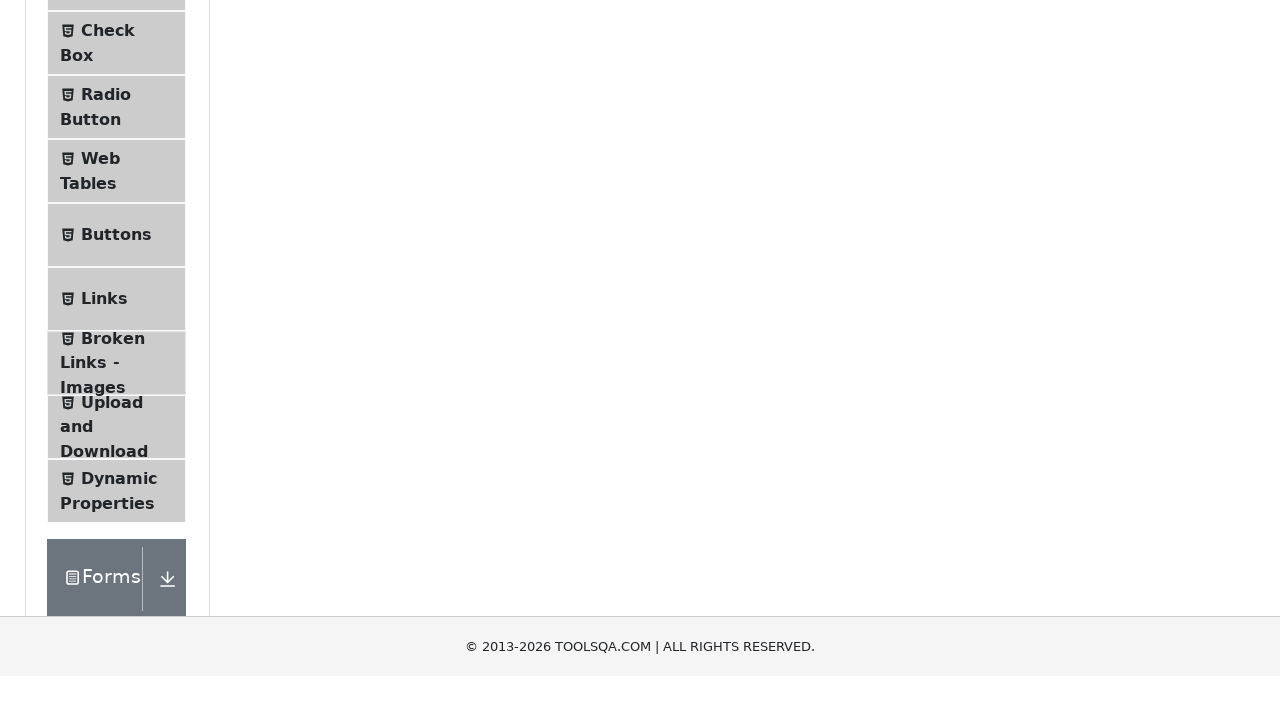

Right side advertisement is visible
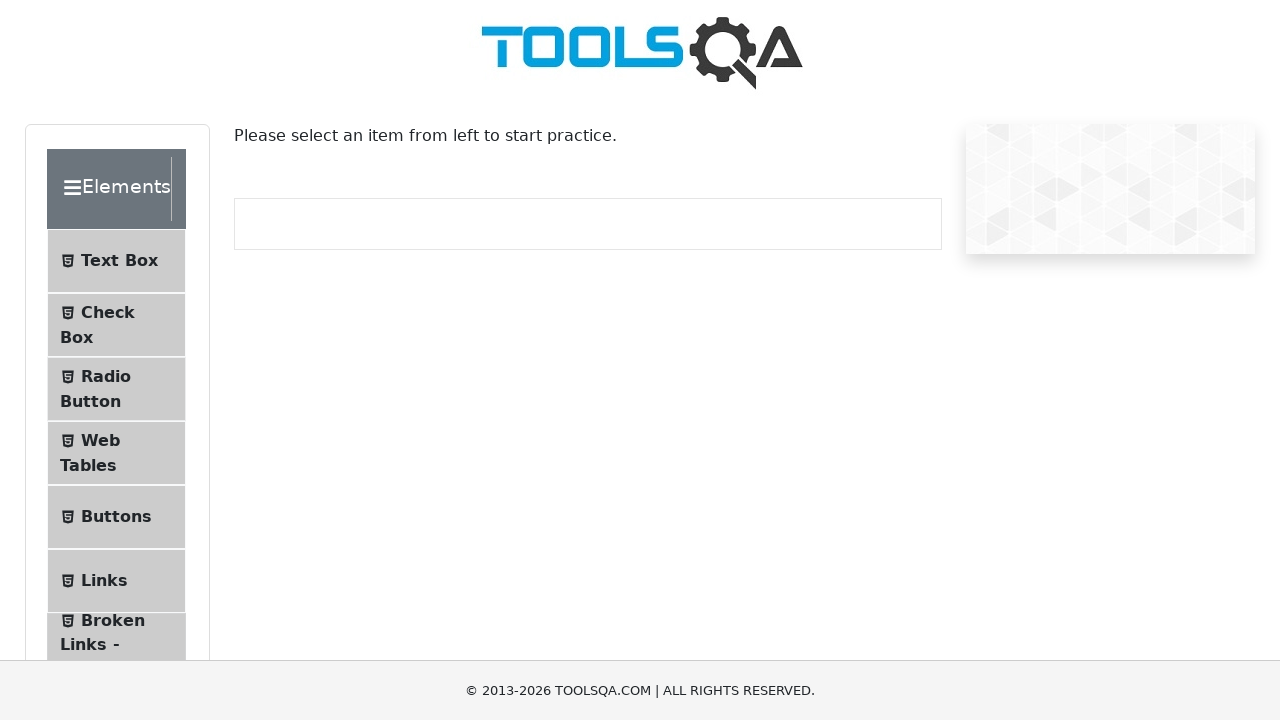

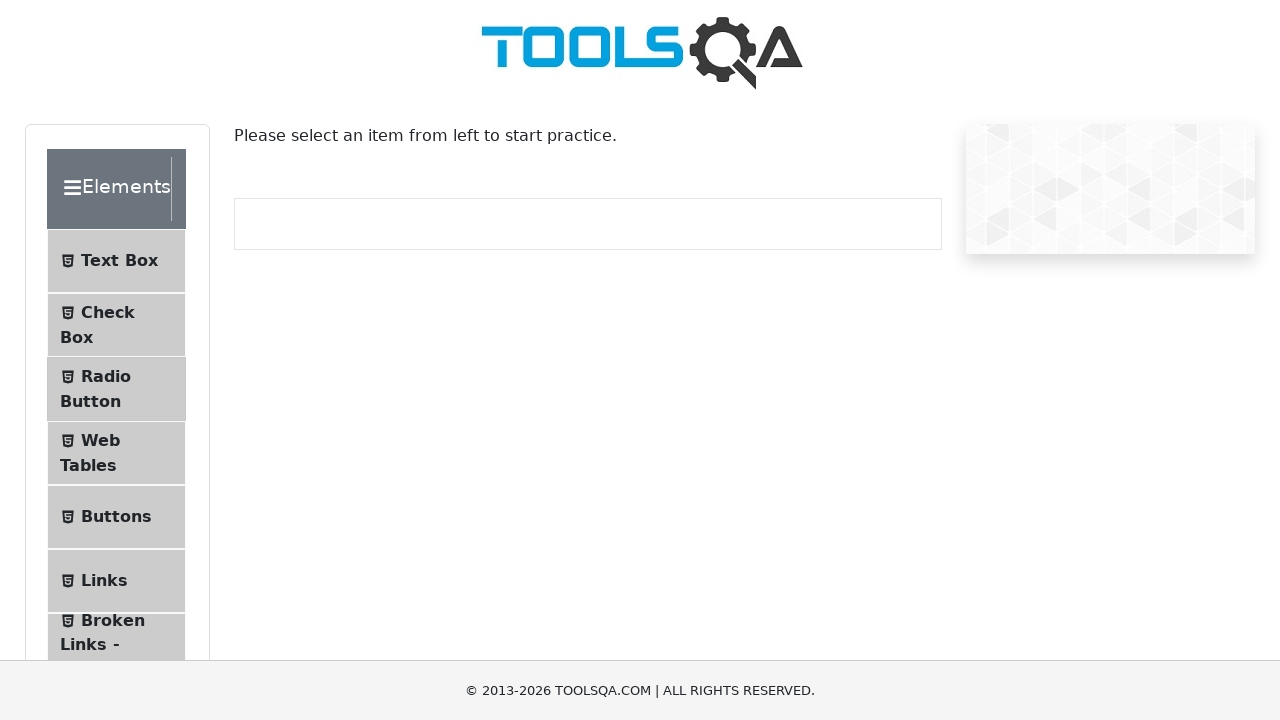